Tests a text box form by filling in name, email, current address, and permanent address fields with random data, then submitting the form and verifying the output displays the entered information correctly.

Starting URL: https://demoqa.com/text-box

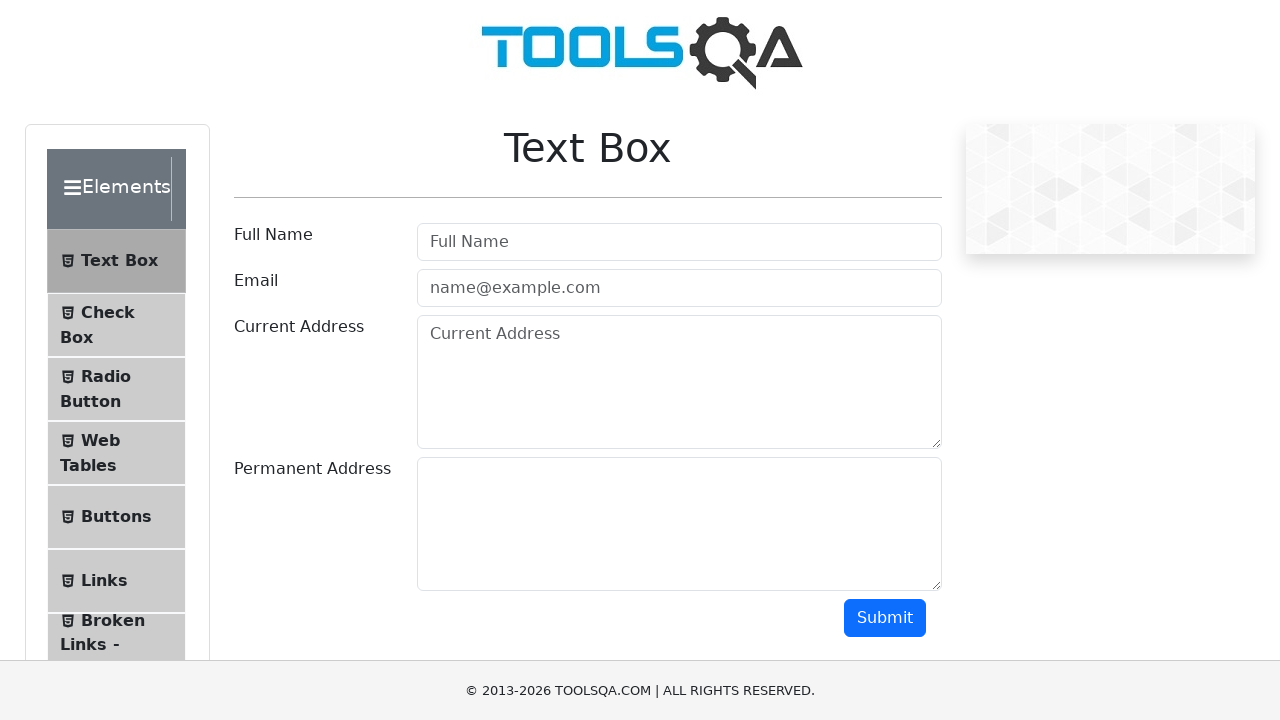

Filled userName field with 'Jennifer Martinez' on #userName
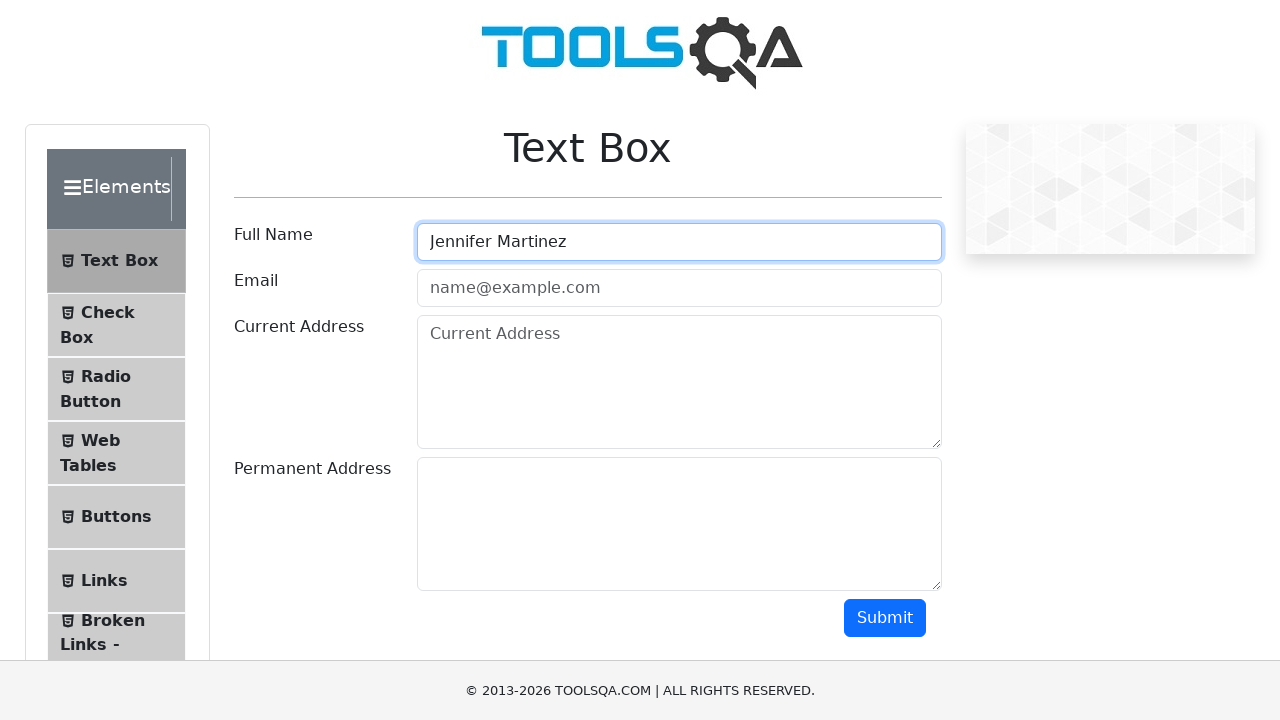

Filled userEmail field with 'jennifer.martinez@example.com' on #userEmail
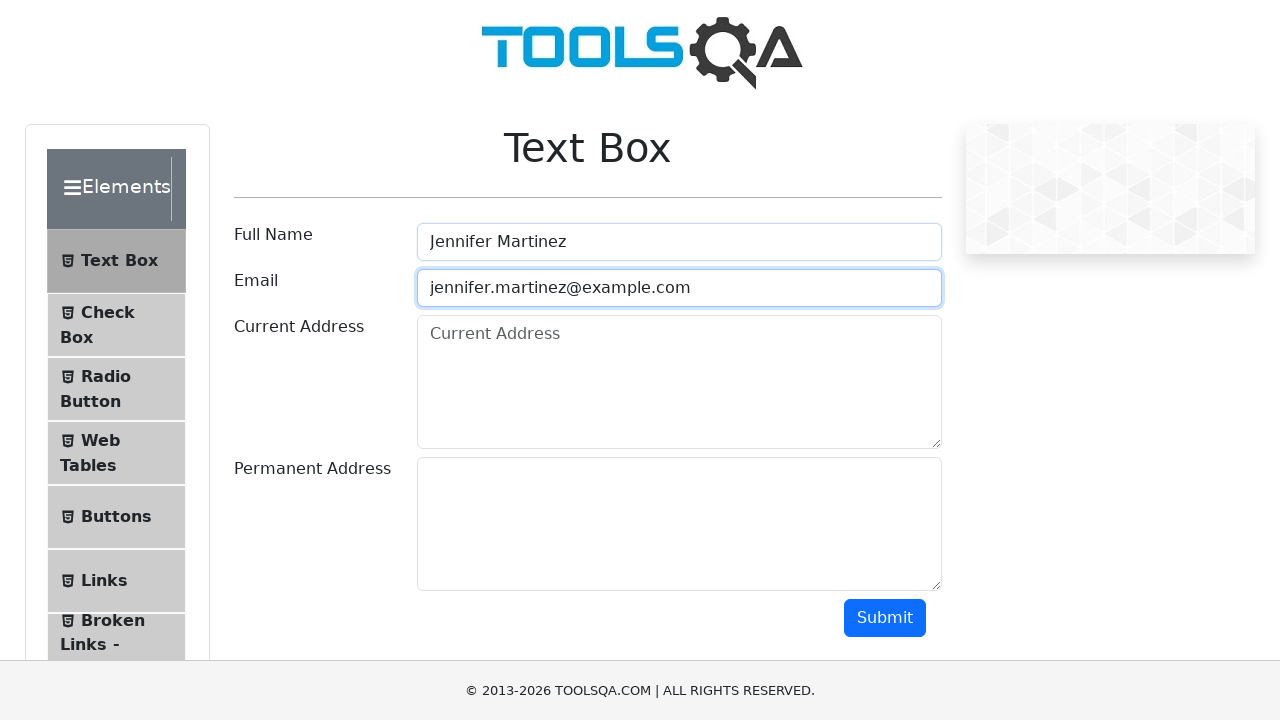

Filled currentAddress field with '742 Maple Street, Apt 5B' on #currentAddress
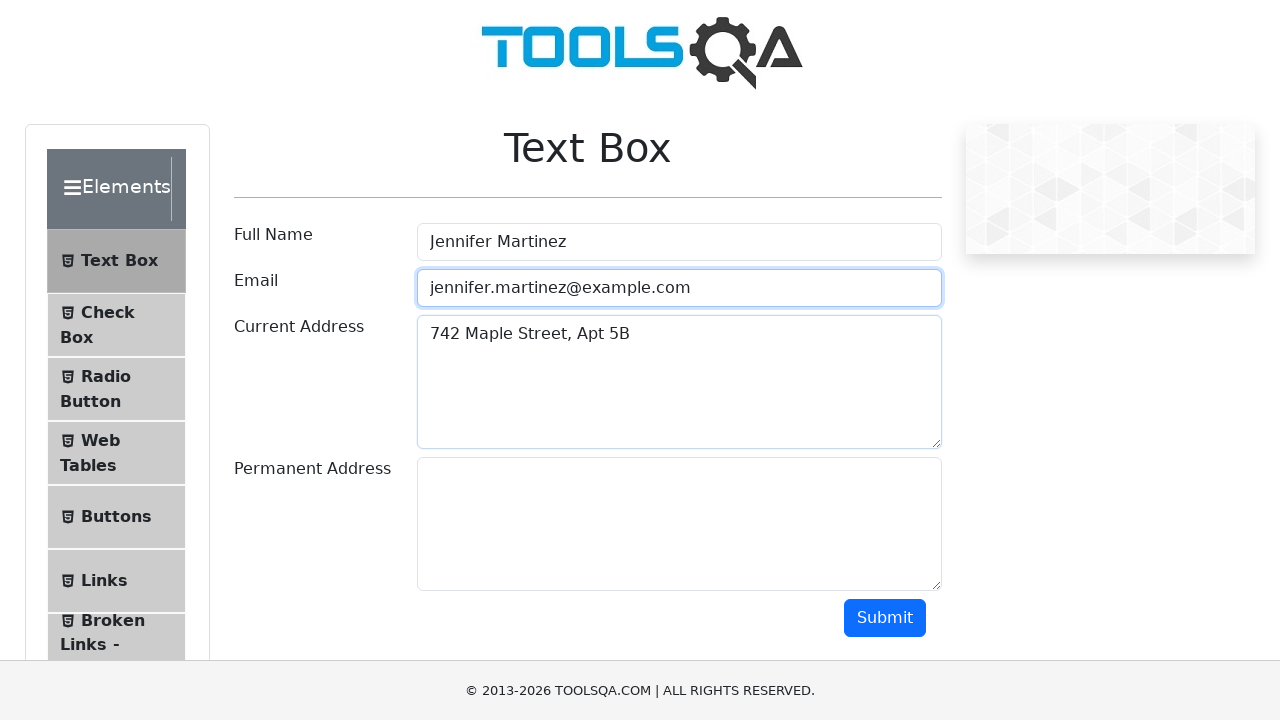

Filled permanentAddress field with '1234 Oak Avenue' on #permanentAddress
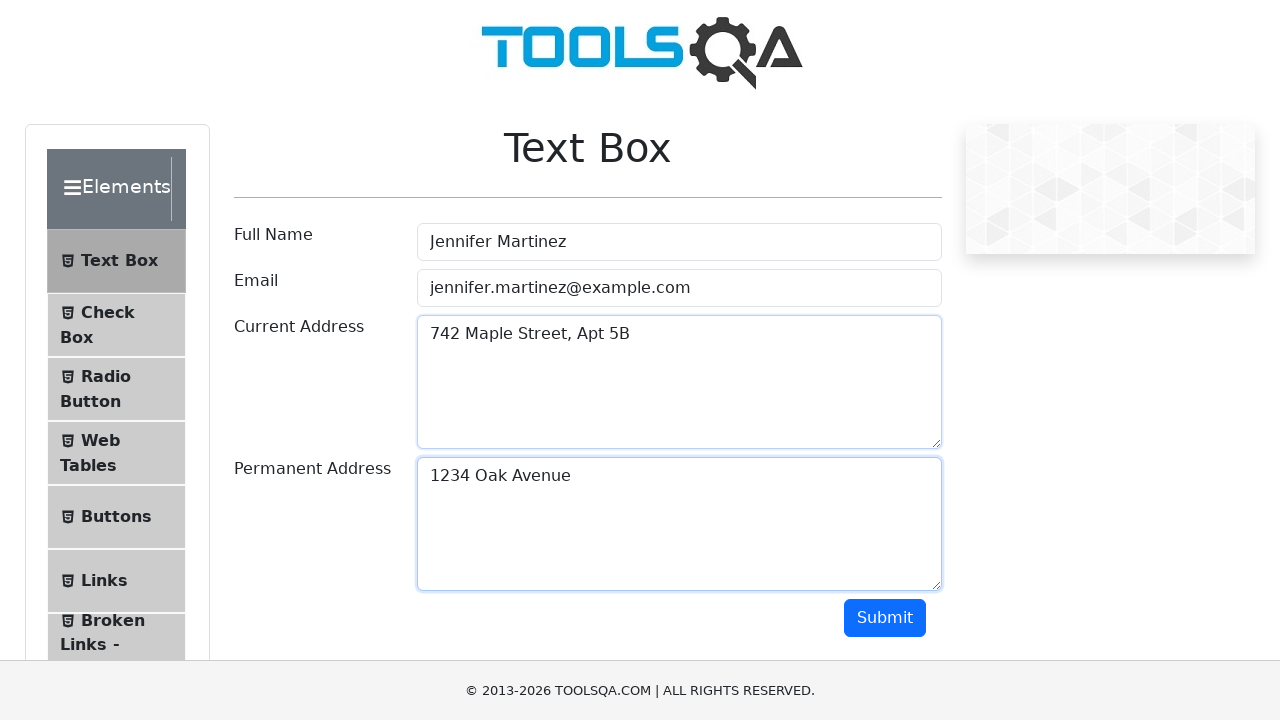

Clicked submit button to submit the form at (885, 618) on #submit
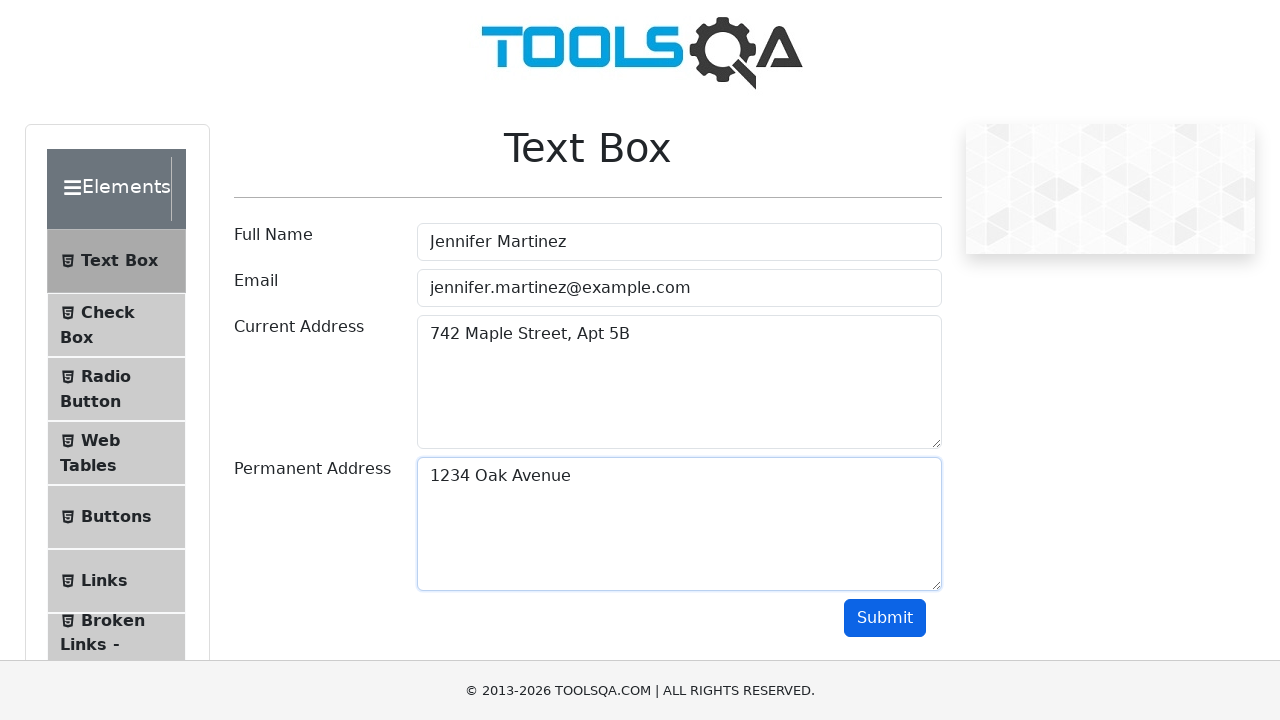

Output section appeared after form submission
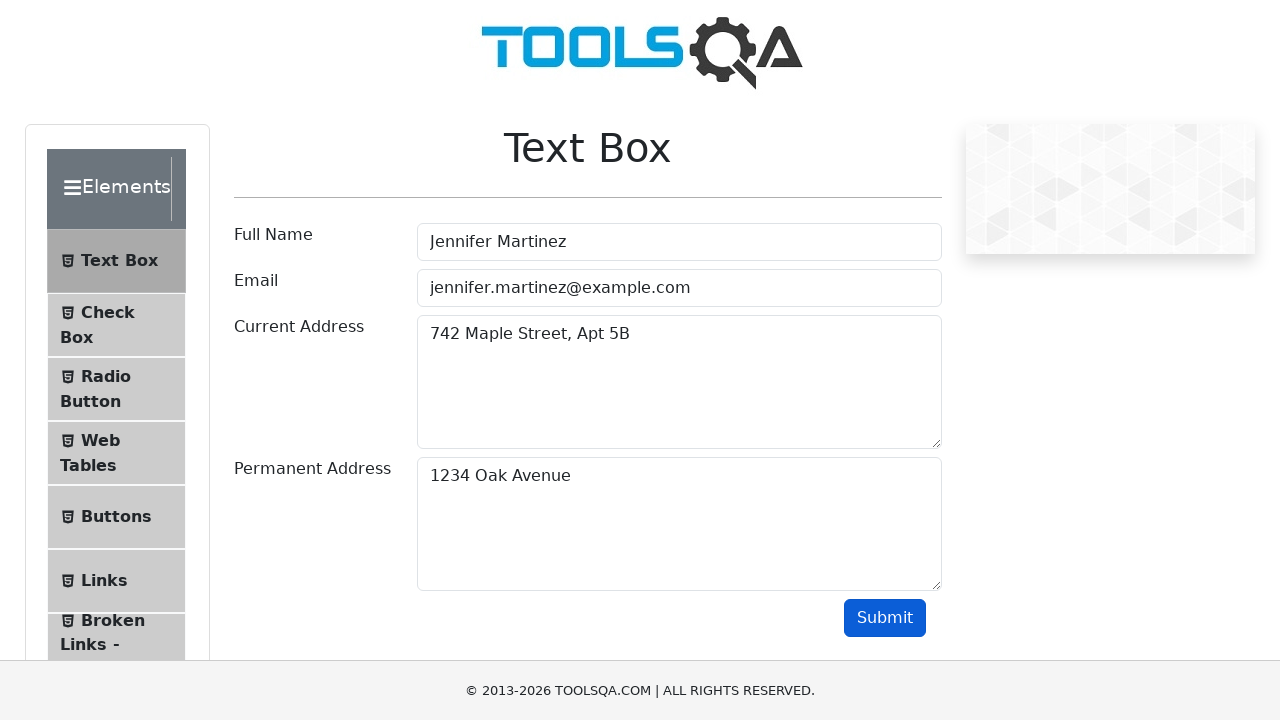

Name field in output section is visible
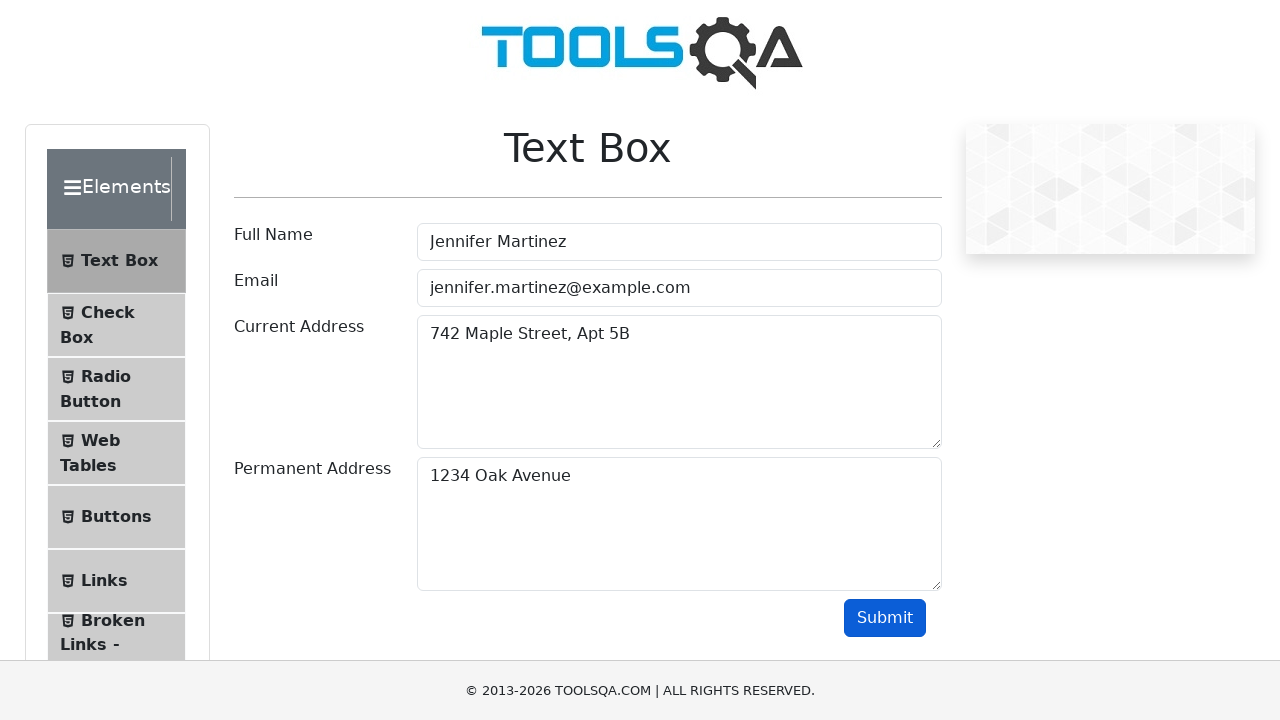

Email field in output section is visible
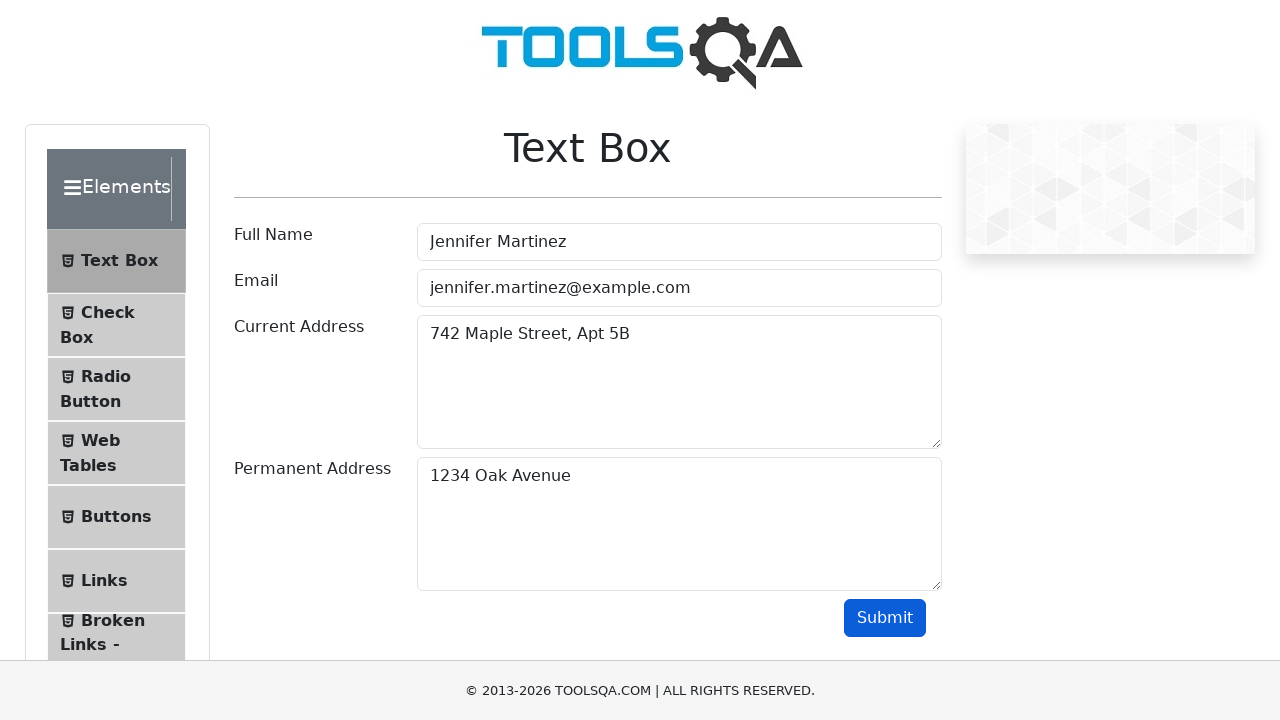

Current address field in output section is visible
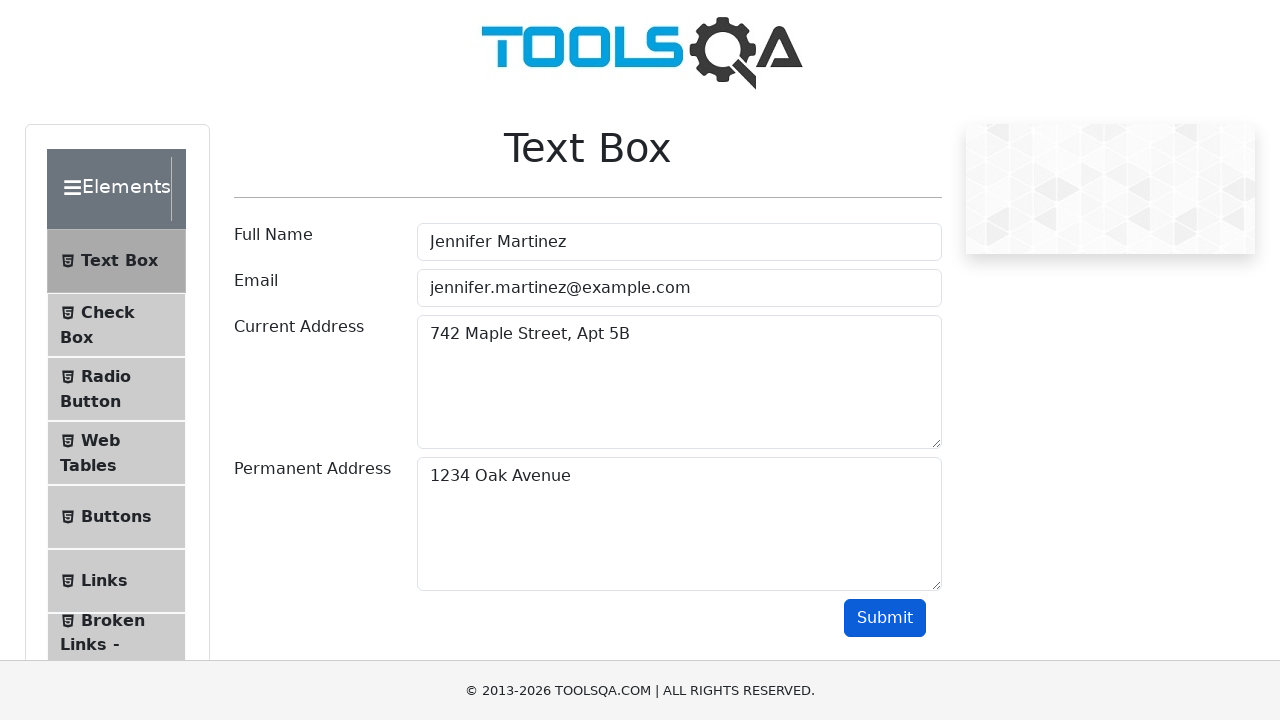

Permanent address field in output section is visible
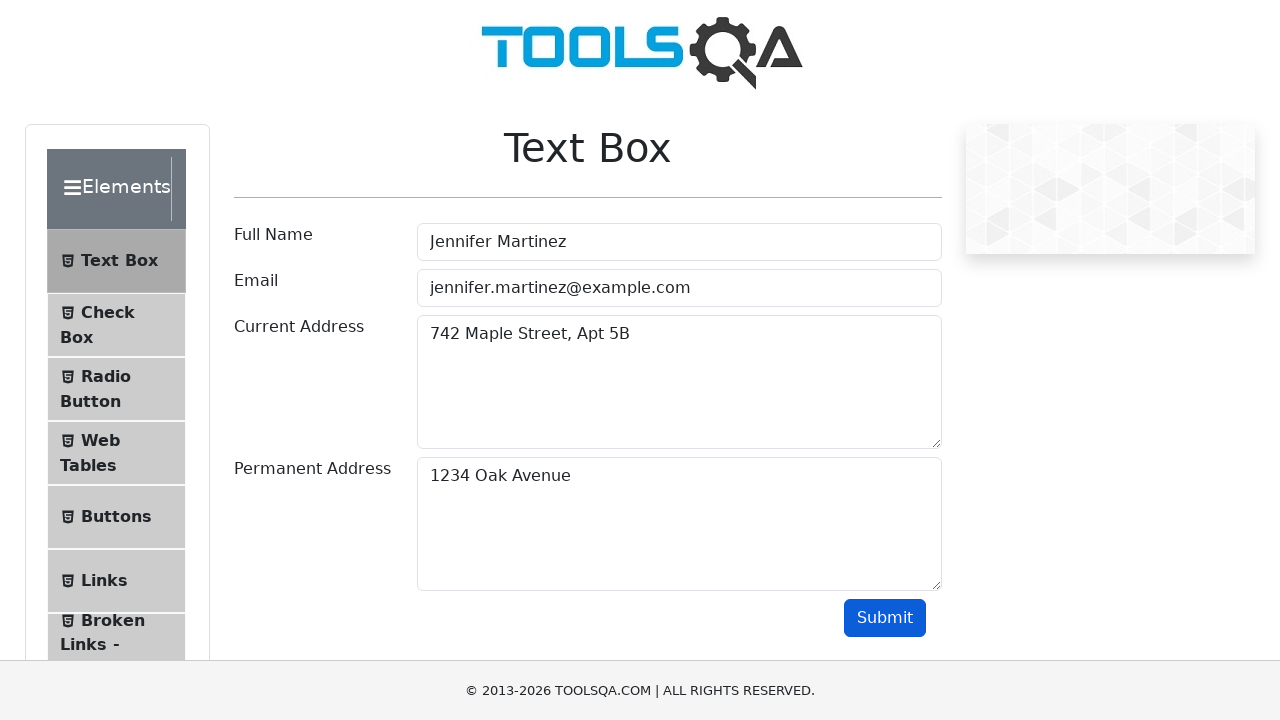

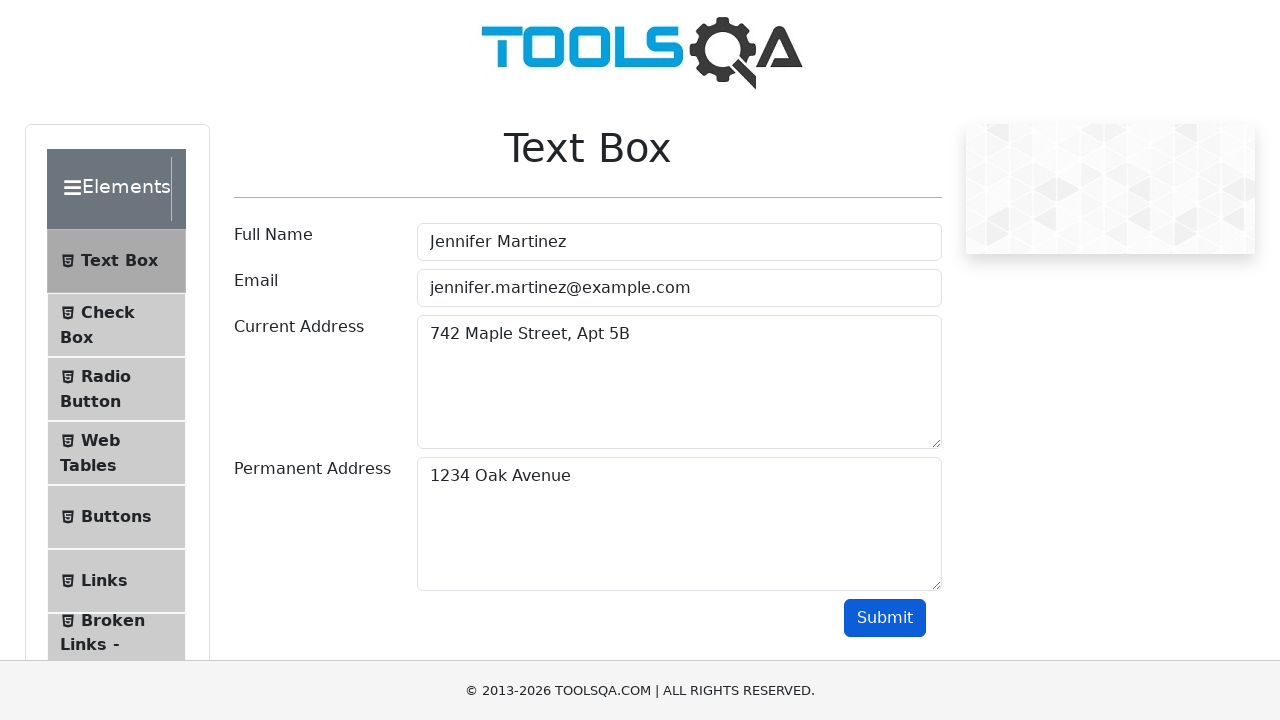